Tests an online SHA256 hash generator tool by entering sample text into the input field and waiting for the hash output to be generated.

Starting URL: https://emn178.github.io/online-tools/sha256.html

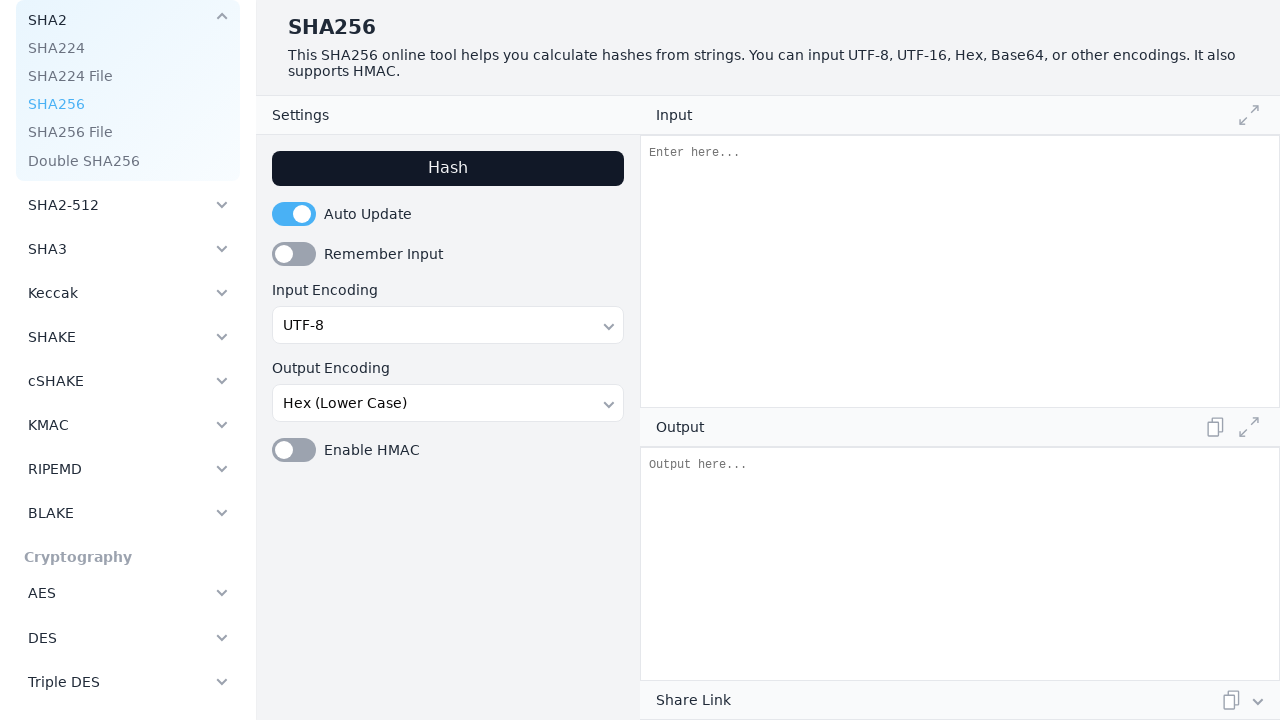

Waited for input field to load
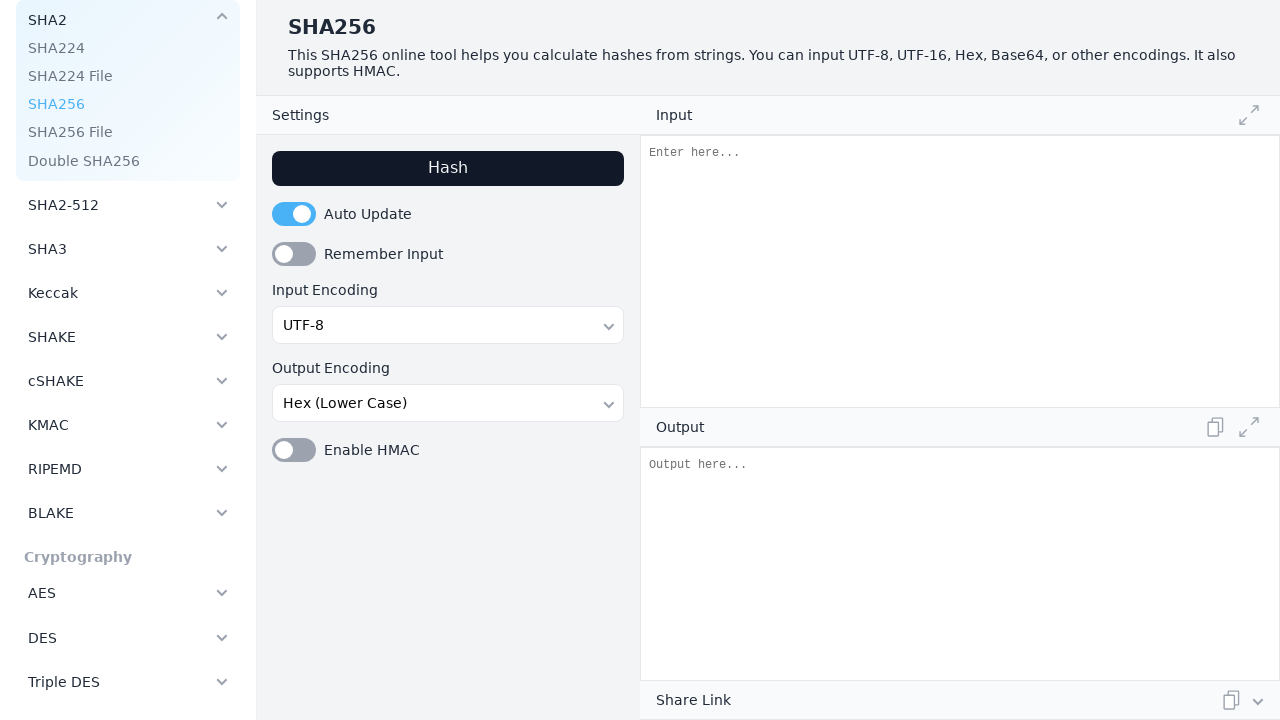

Entered 'Sample text' into the input field on #input
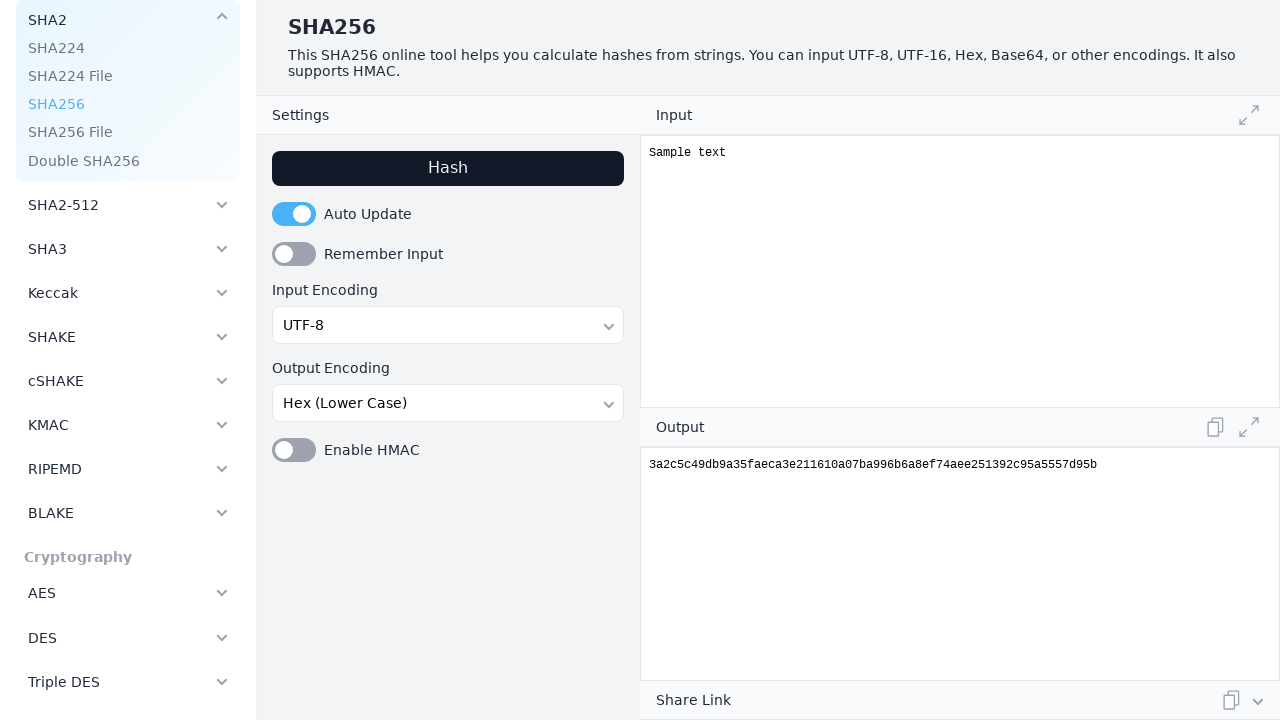

Output field appeared on the page
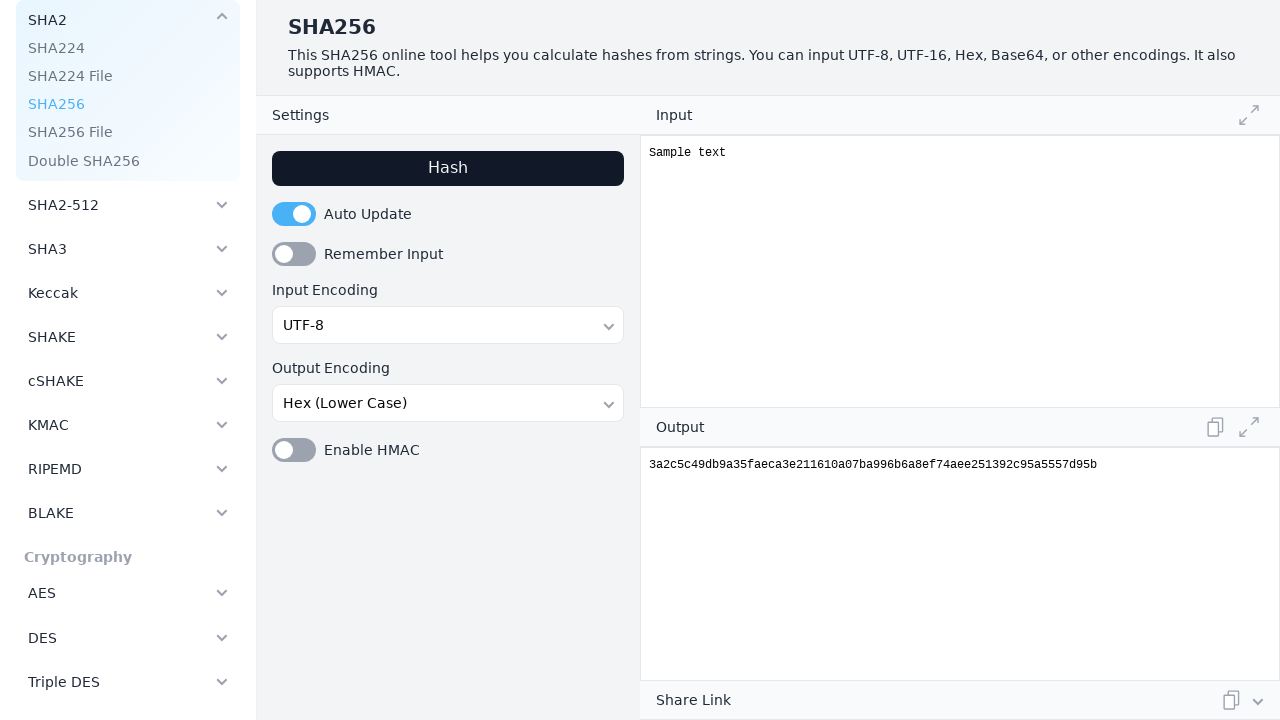

Waited 1 second for hash computation
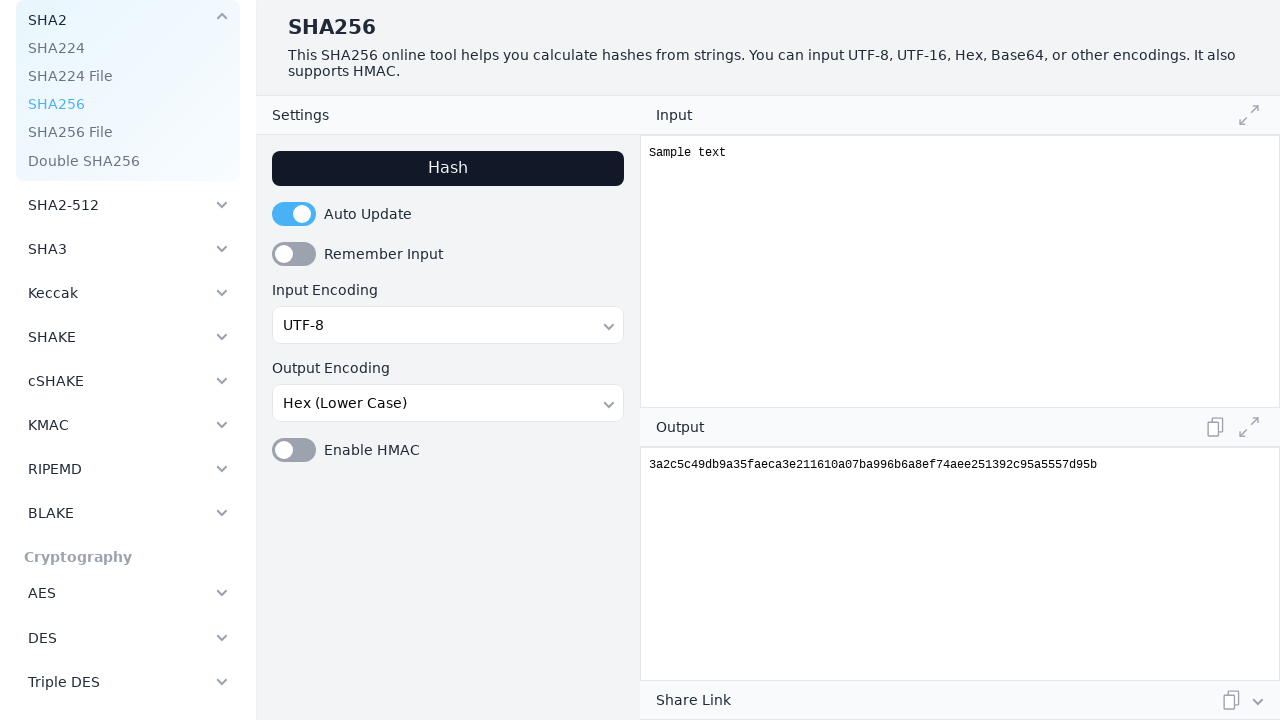

Verified SHA256 hash was generated in output field
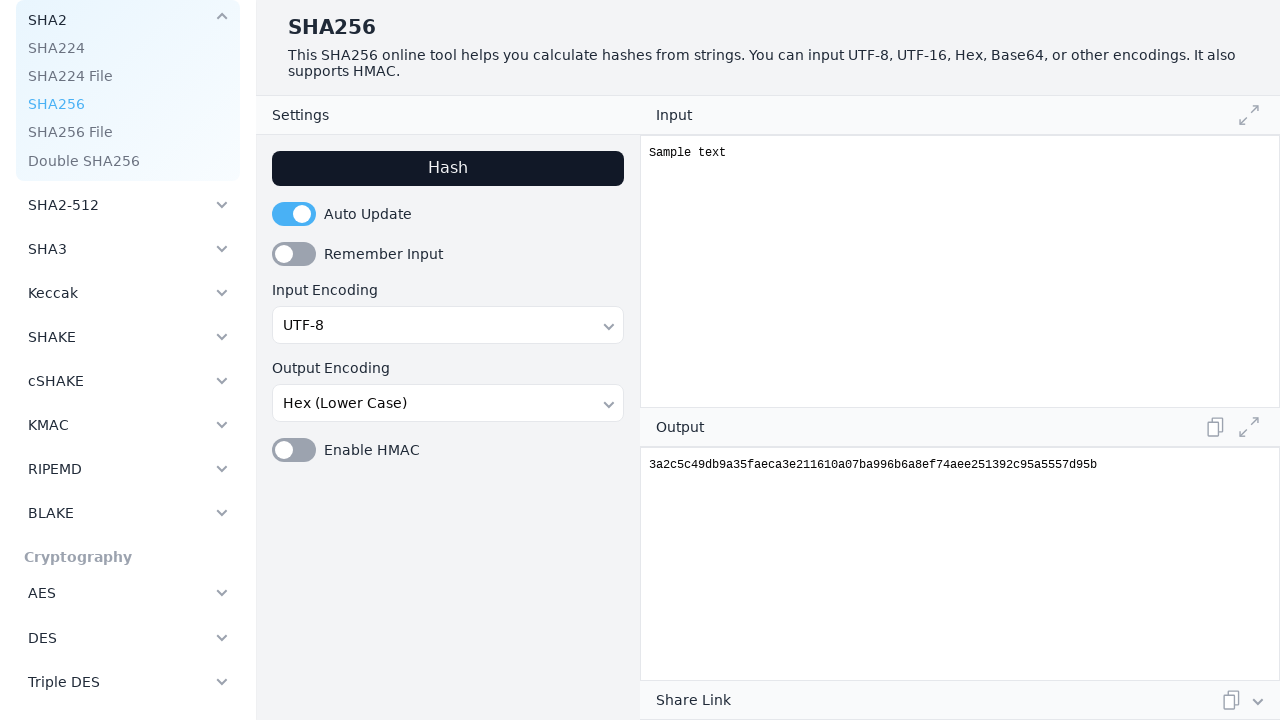

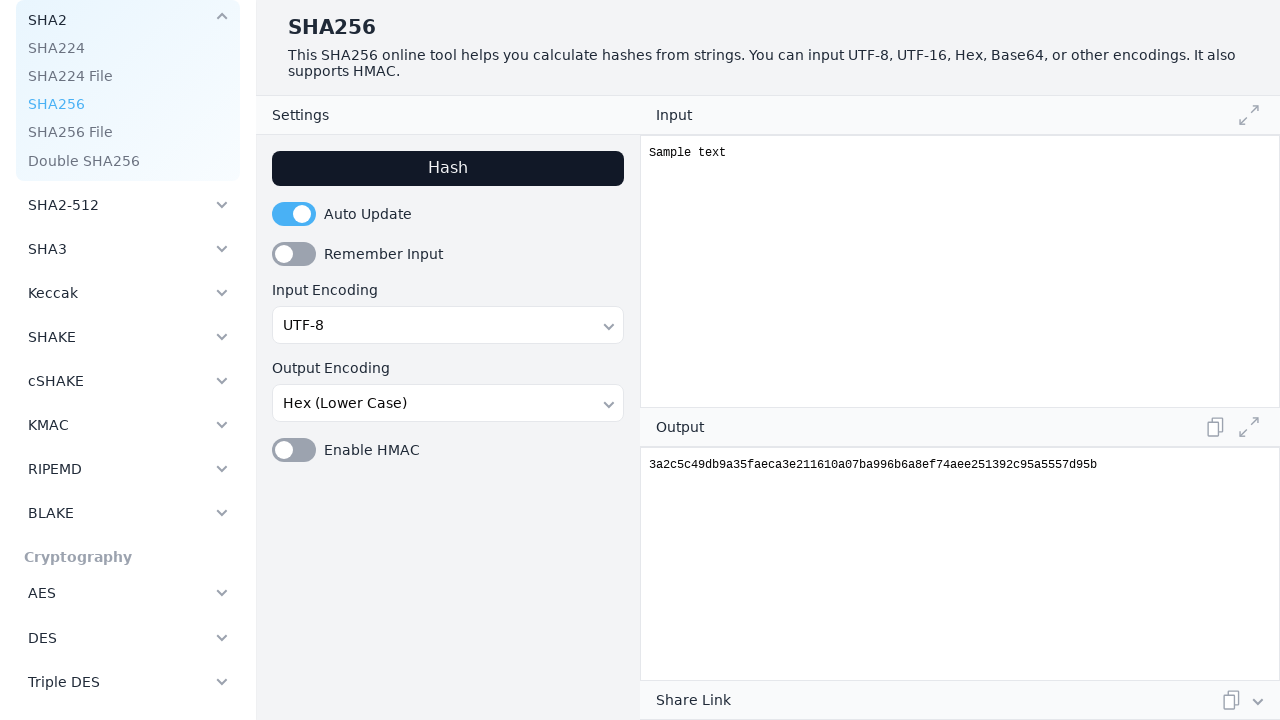